Simple navigation test that loads the Hepsiburada (Turkish e-commerce) homepage

Starting URL: https://hepsiburada.com

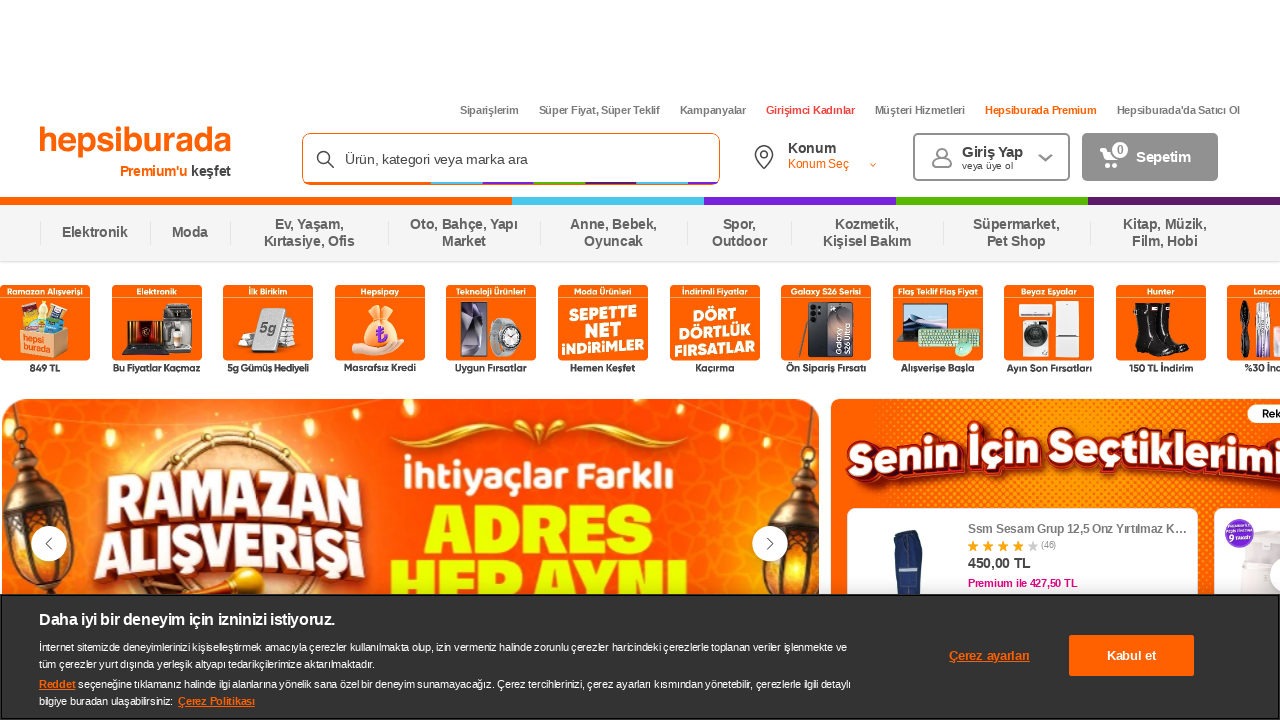

Hepsiburada homepage loaded - DOM content ready
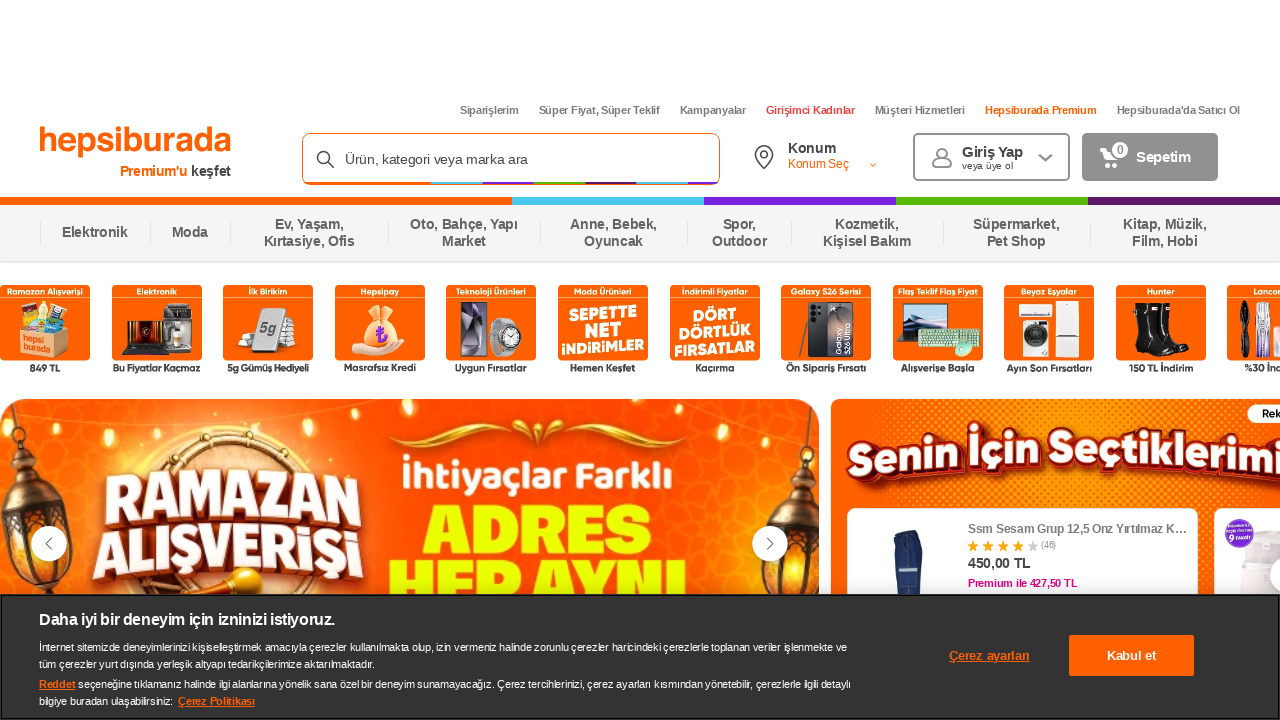

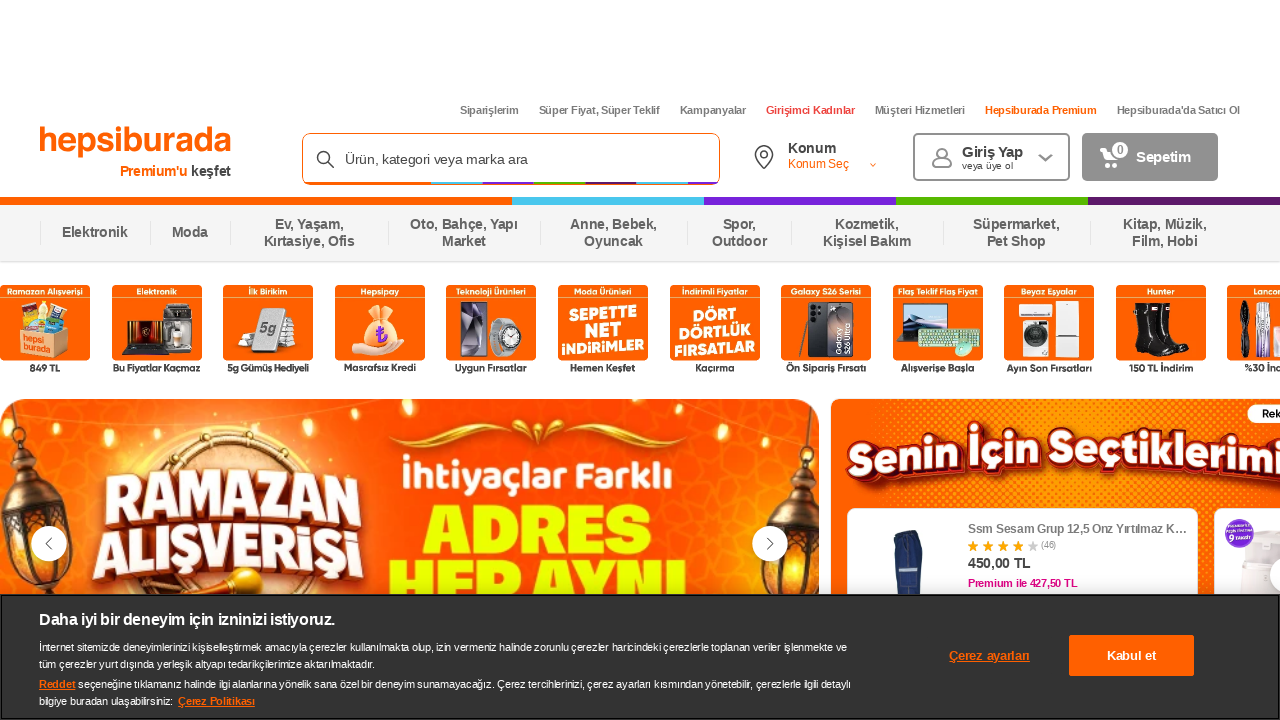